Tests drag and drop functionality by dragging an element to a destination container and then double-clicking on it

Starting URL: https://grotechminds.com/drag-and-drop/

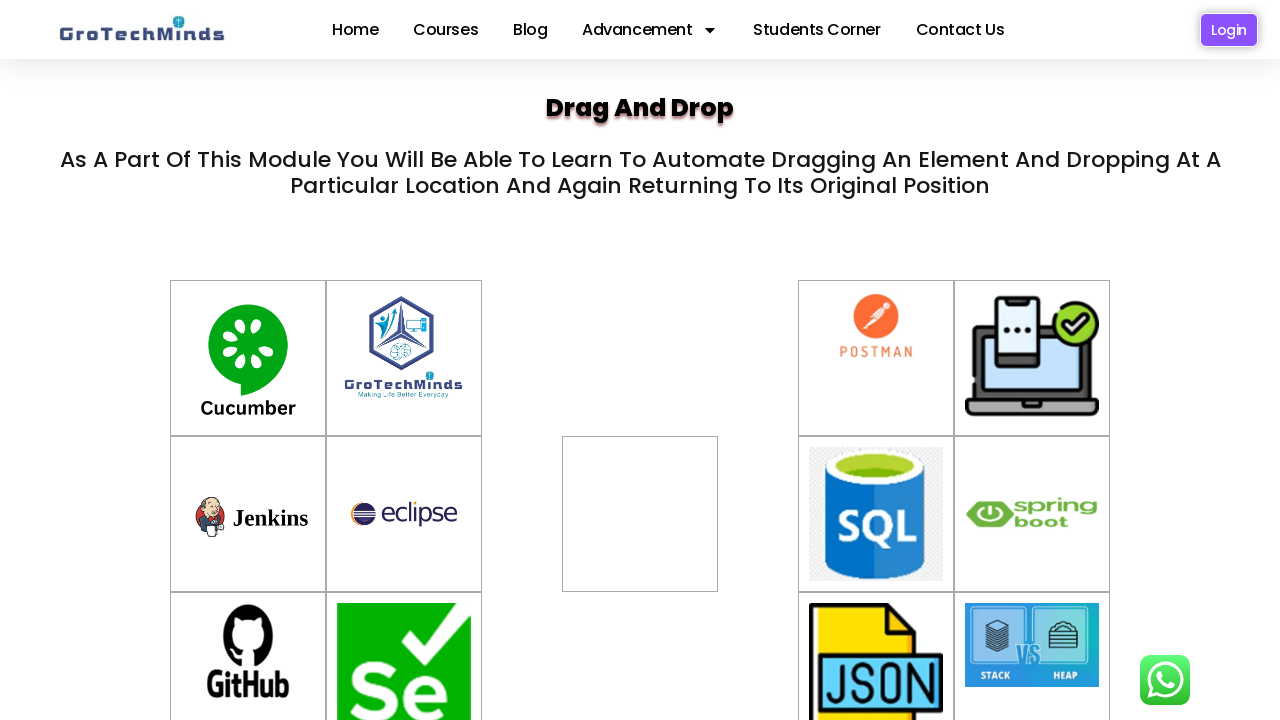

Located source element #drag5 for dragging
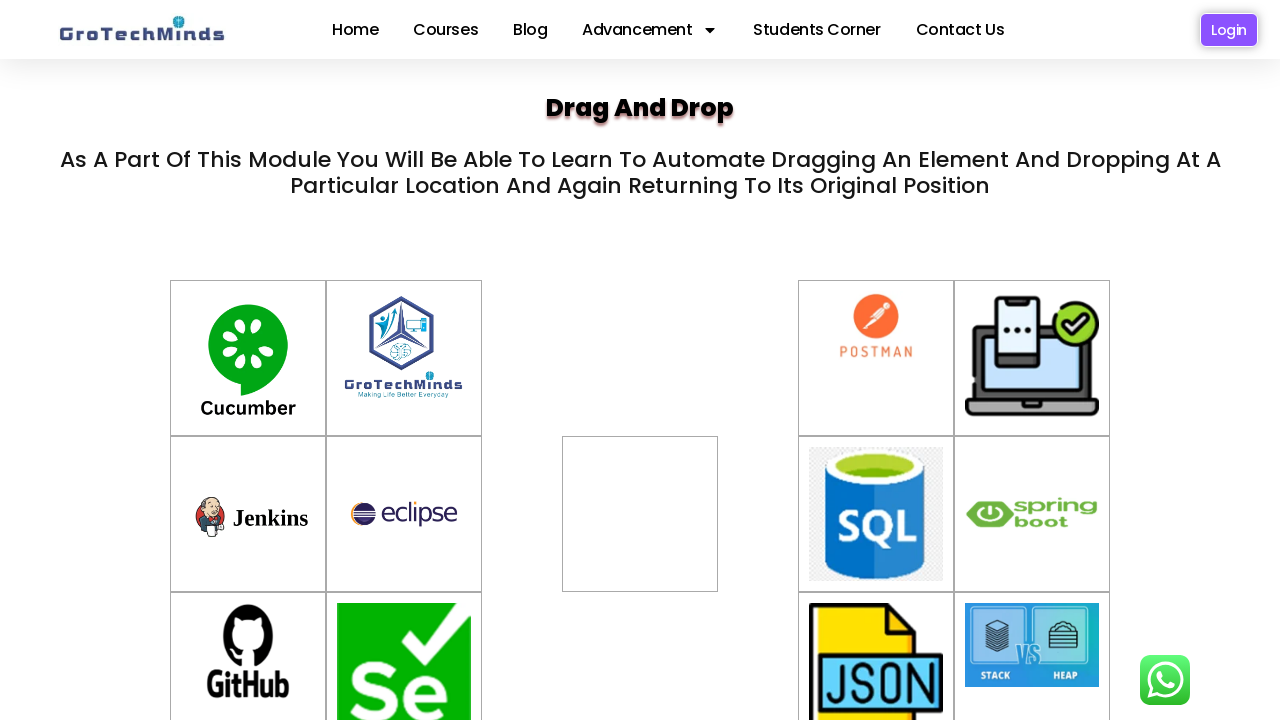

Located destination container #div2
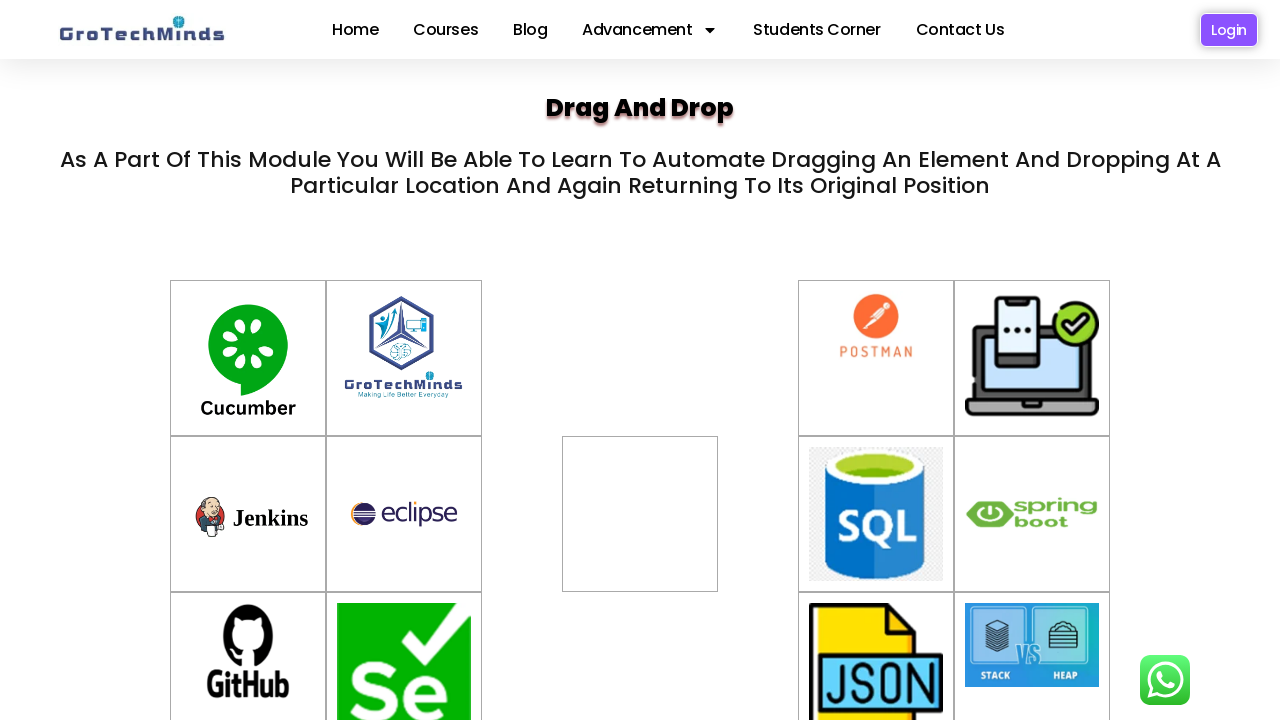

Dragged element #drag5 to destination container #div2 at (640, 514)
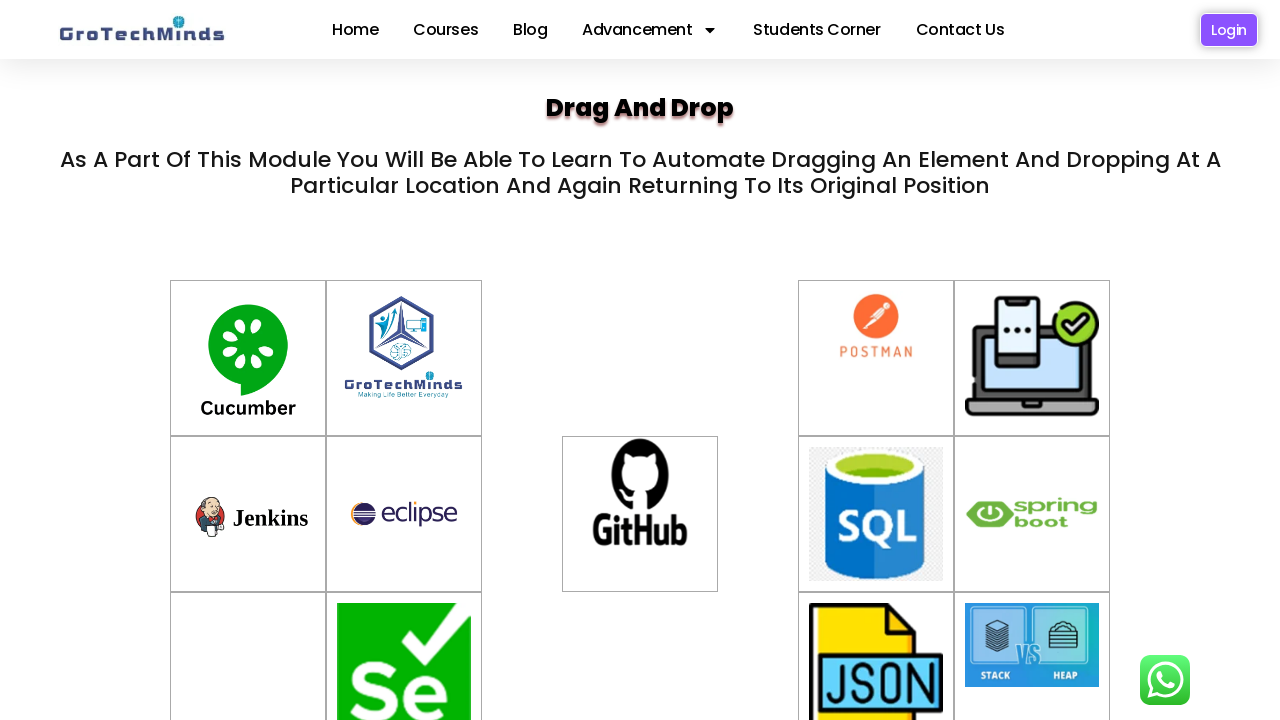

Double-clicked on destination container to complete drag and drop test at (640, 514) on #div2
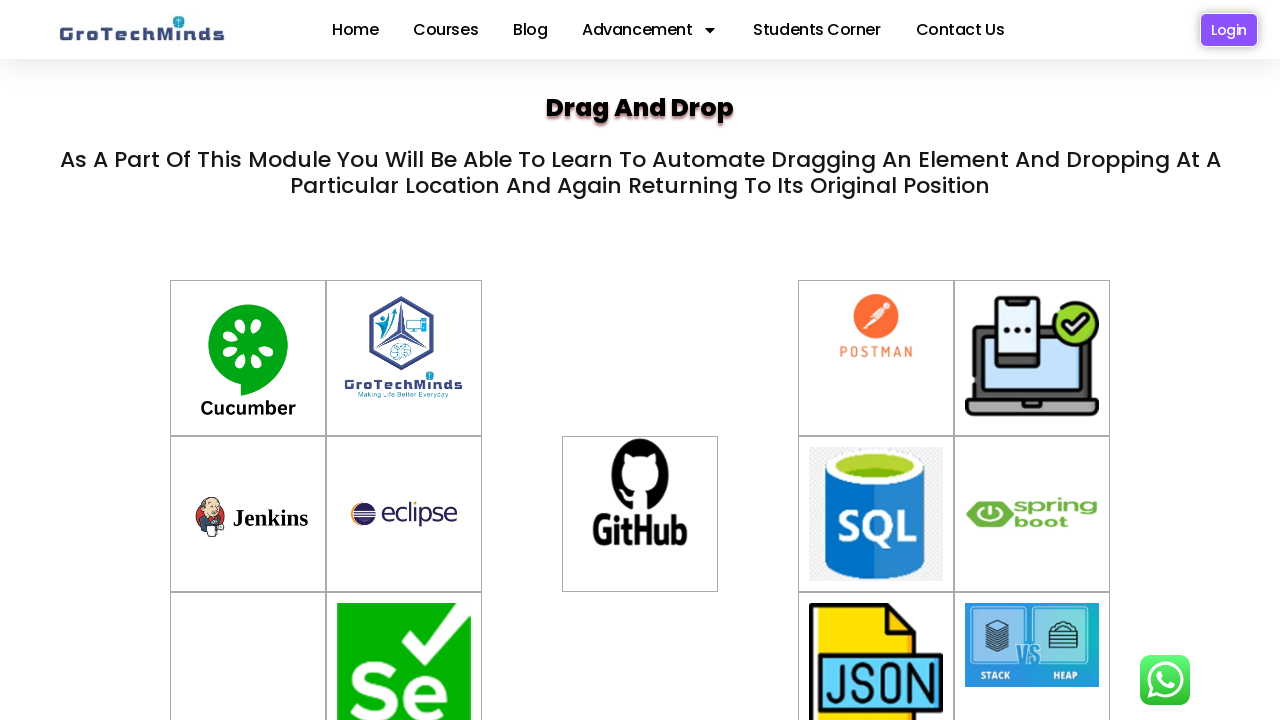

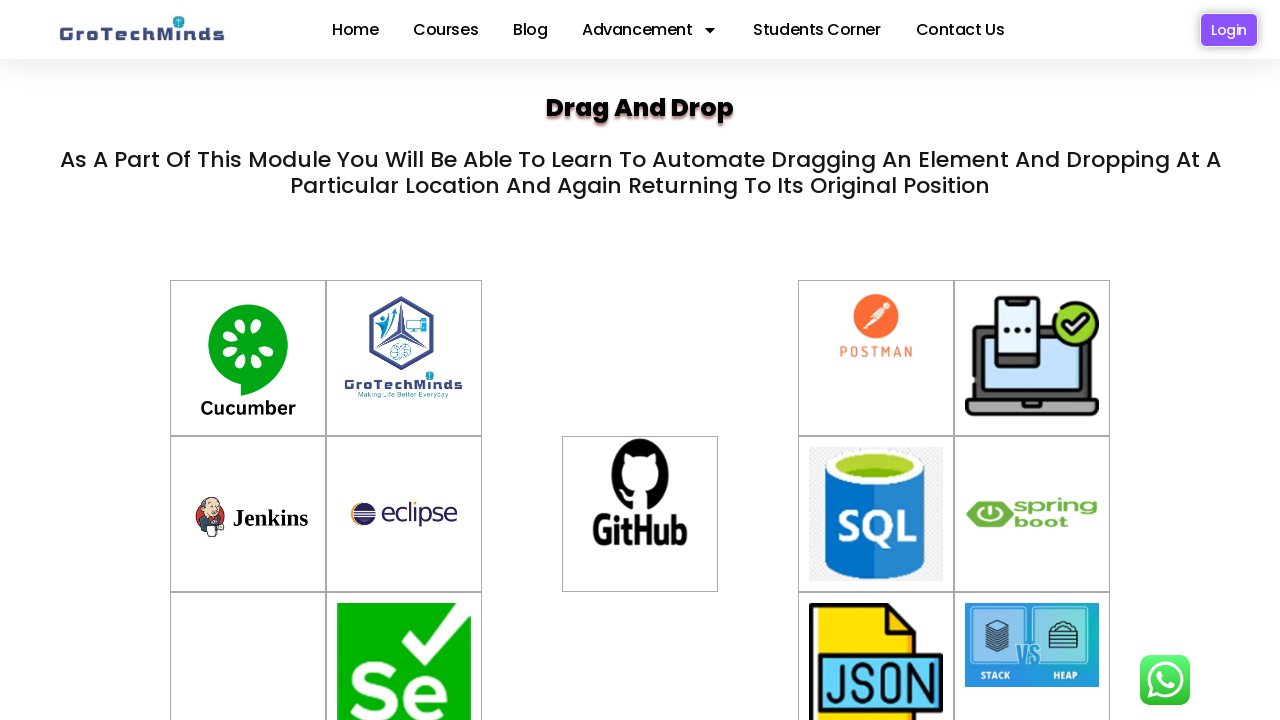